Tests the Add/Remove Elements page by clicking the Add Element button, verifying the Delete button appears, clicking Delete, and verifying the page heading is still visible

Starting URL: https://the-internet.herokuapp.com/add_remove_elements/

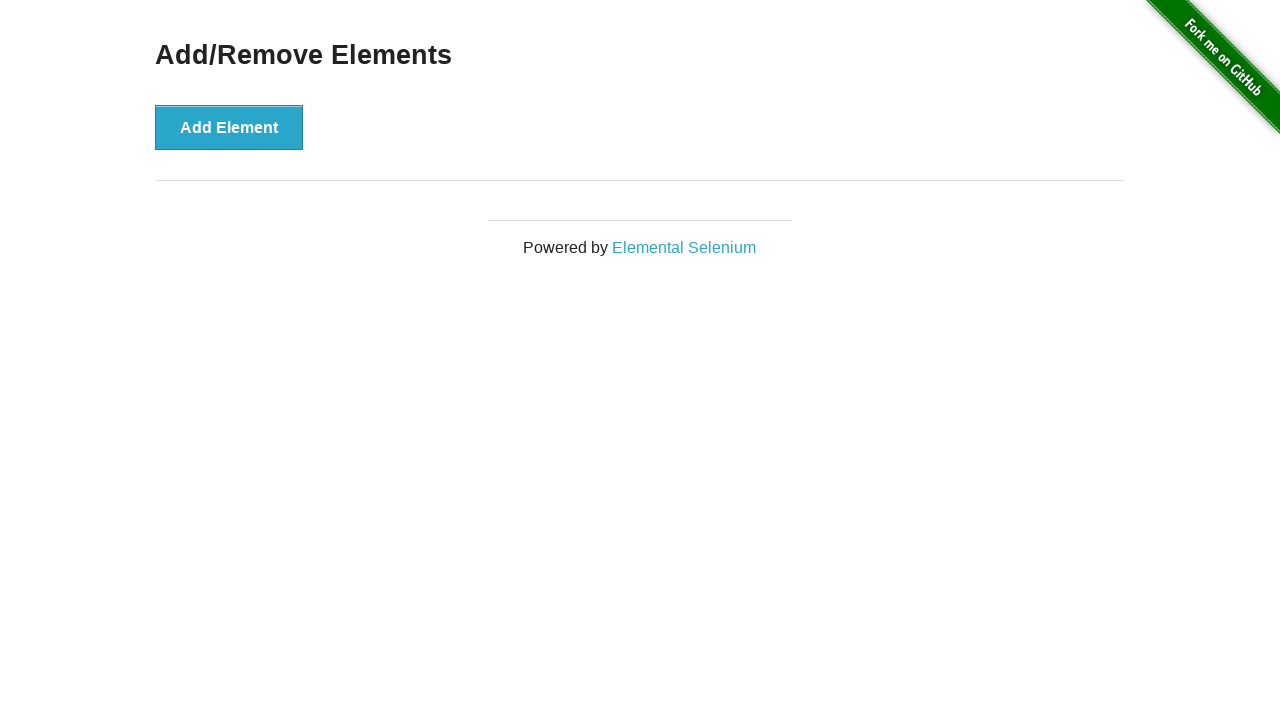

Clicked the Add Element button at (229, 127) on button[onclick='addElement()']
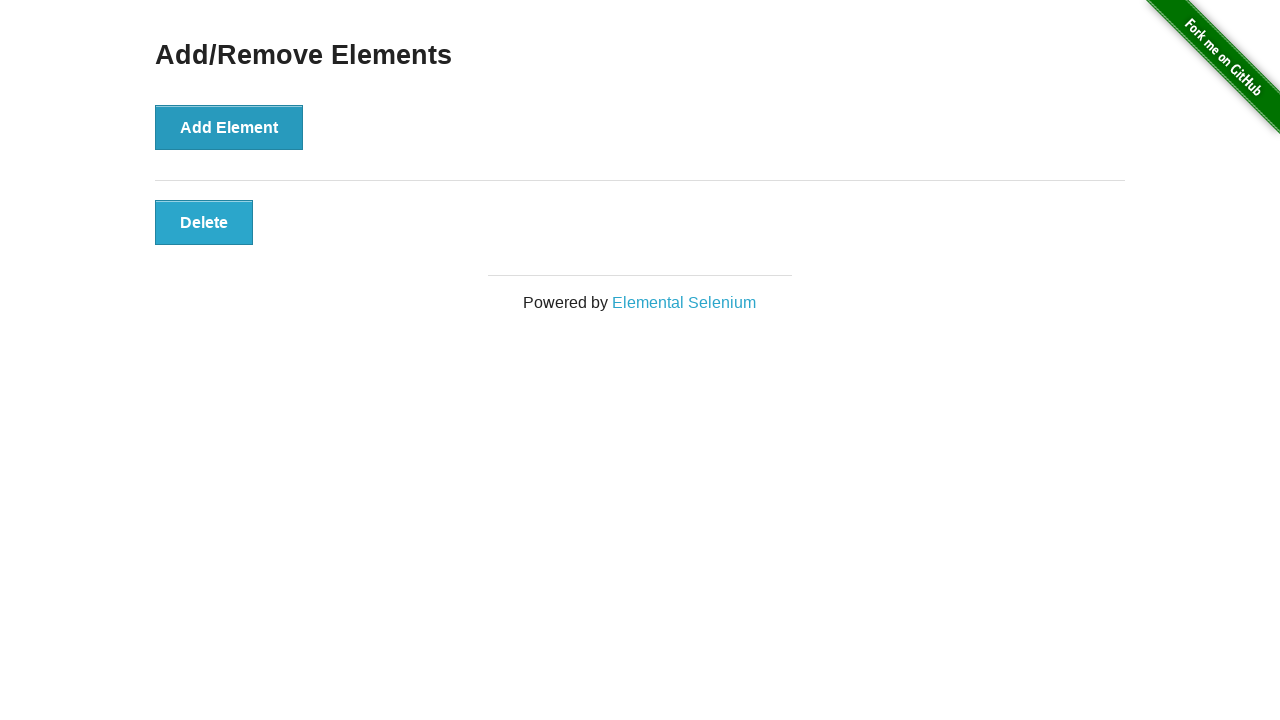

Delete button appeared and is visible
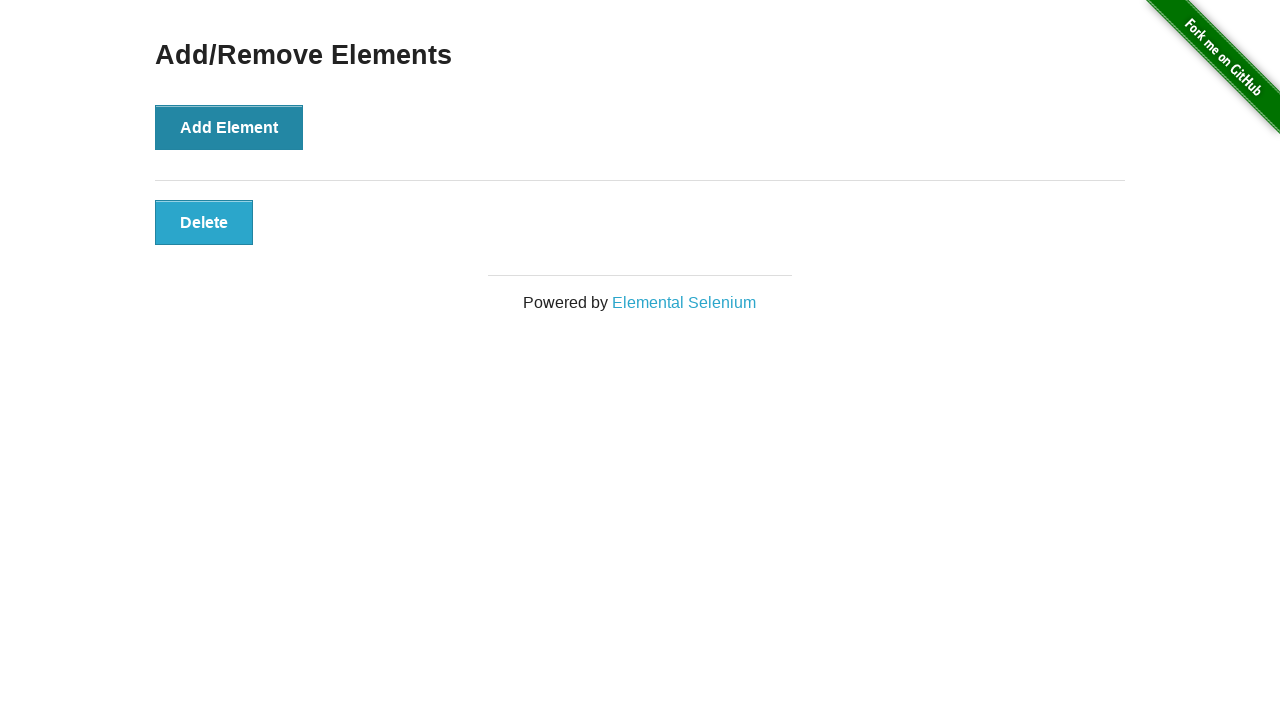

Clicked the Delete button at (204, 222) on button[onclick='deleteElement()']
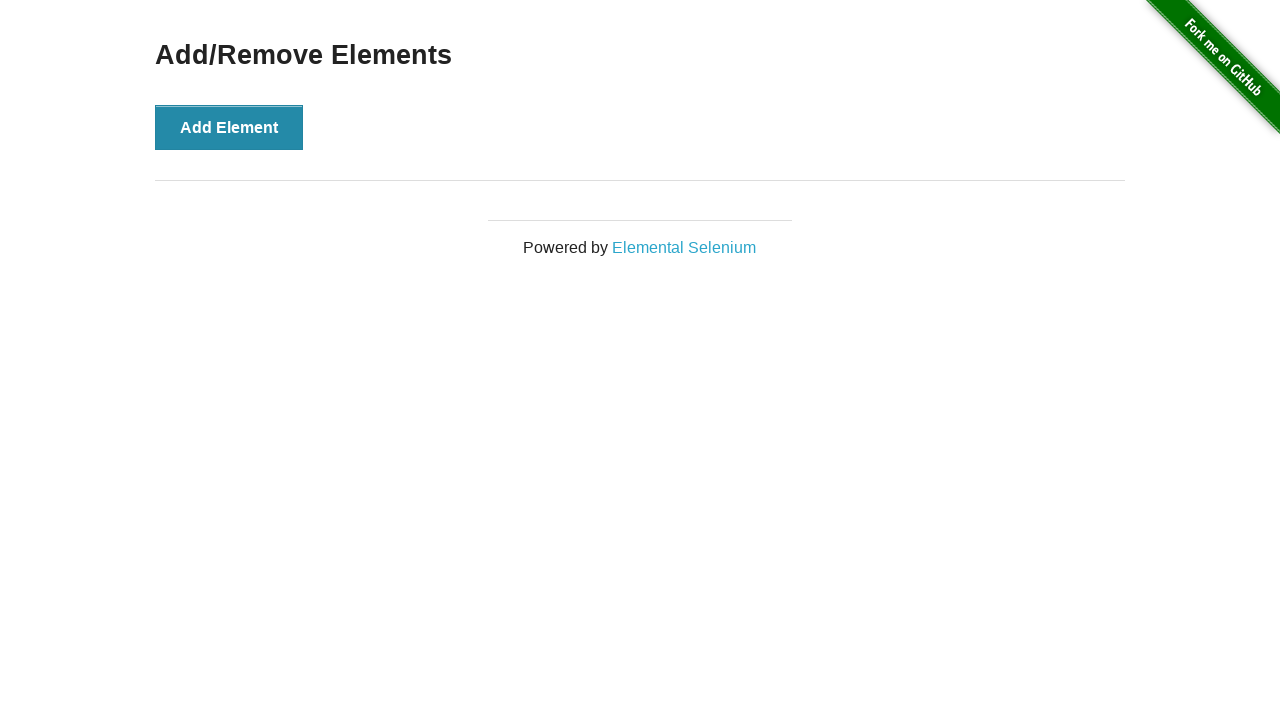

Verified page heading 'Add/Remove Elements' is still visible
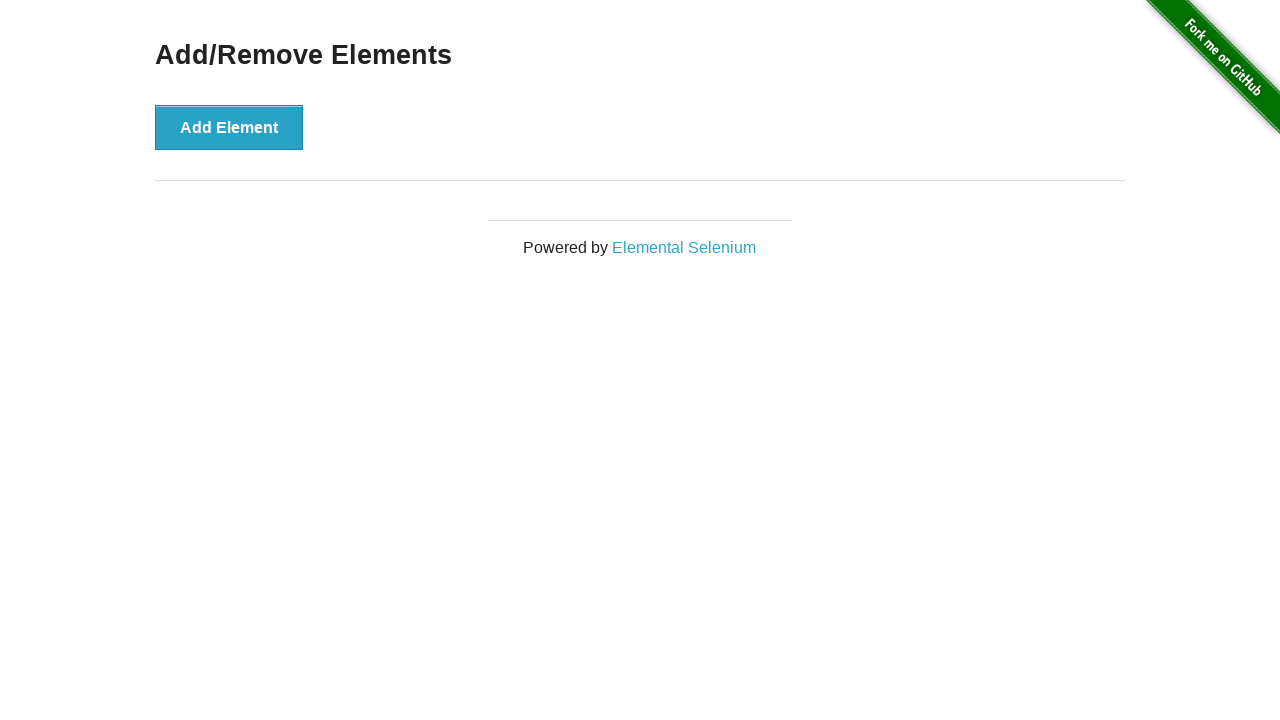

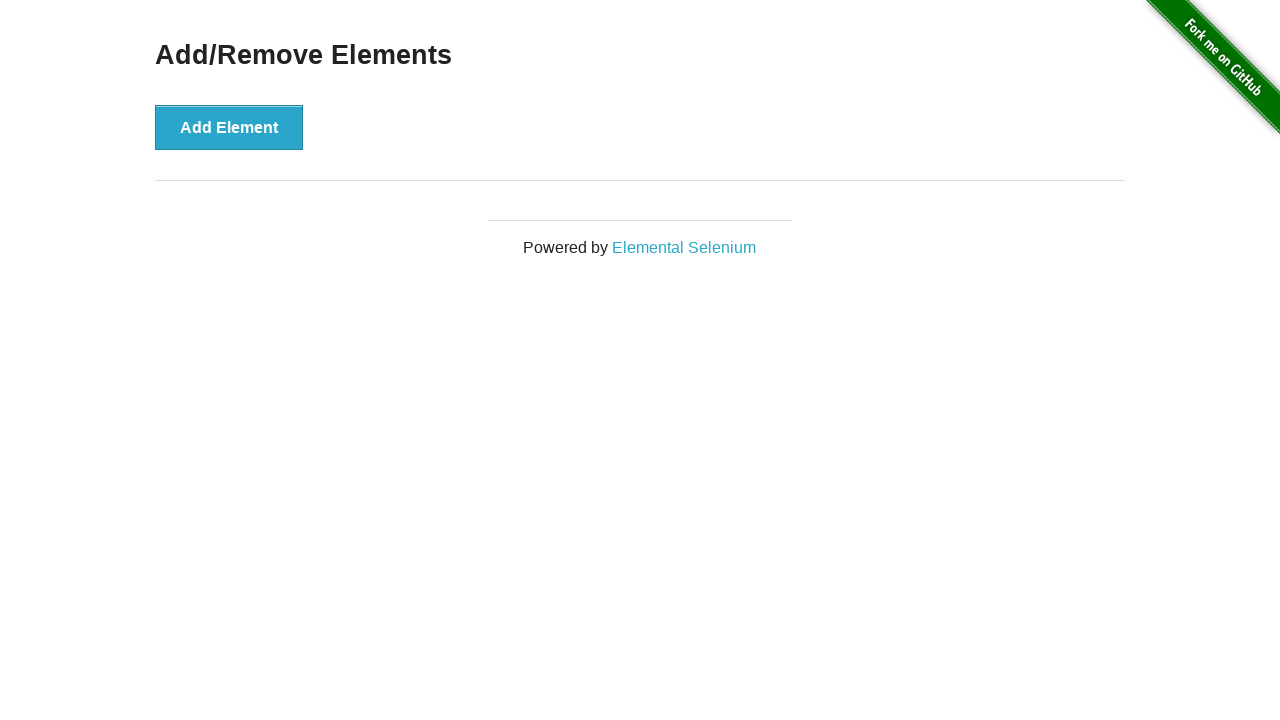